Tests a simple form by filling in first name, last name, city, and country fields, then clicking the submit button.

Starting URL: http://suninjuly.github.io/simple_form_find_task.html

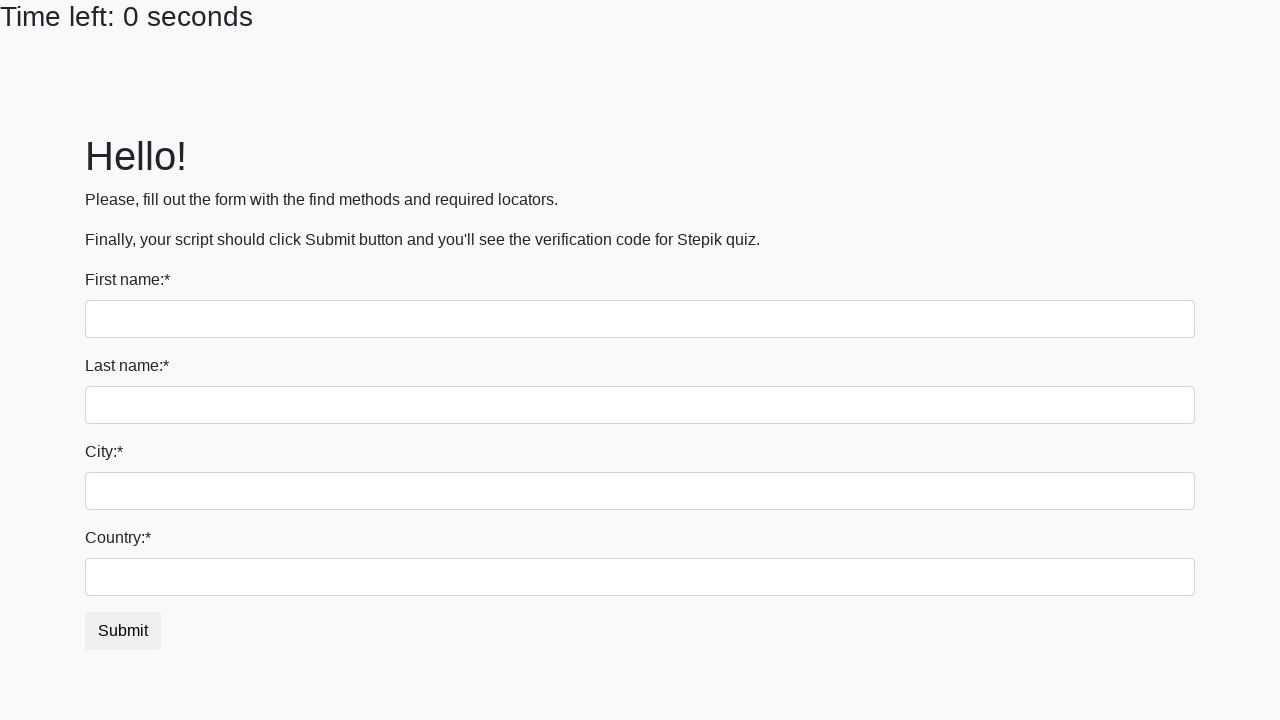

Filled first name field with 'Ivan' on input
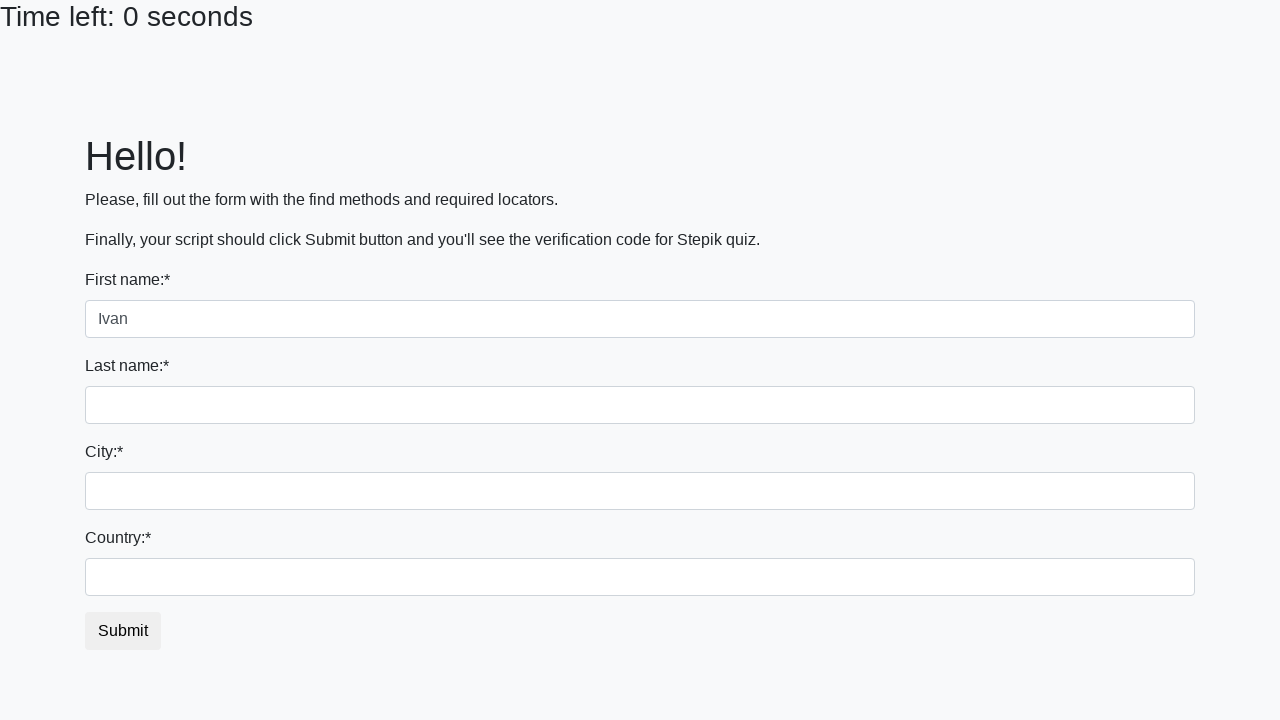

Filled last name field with 'Petrov' on input[name='last_name']
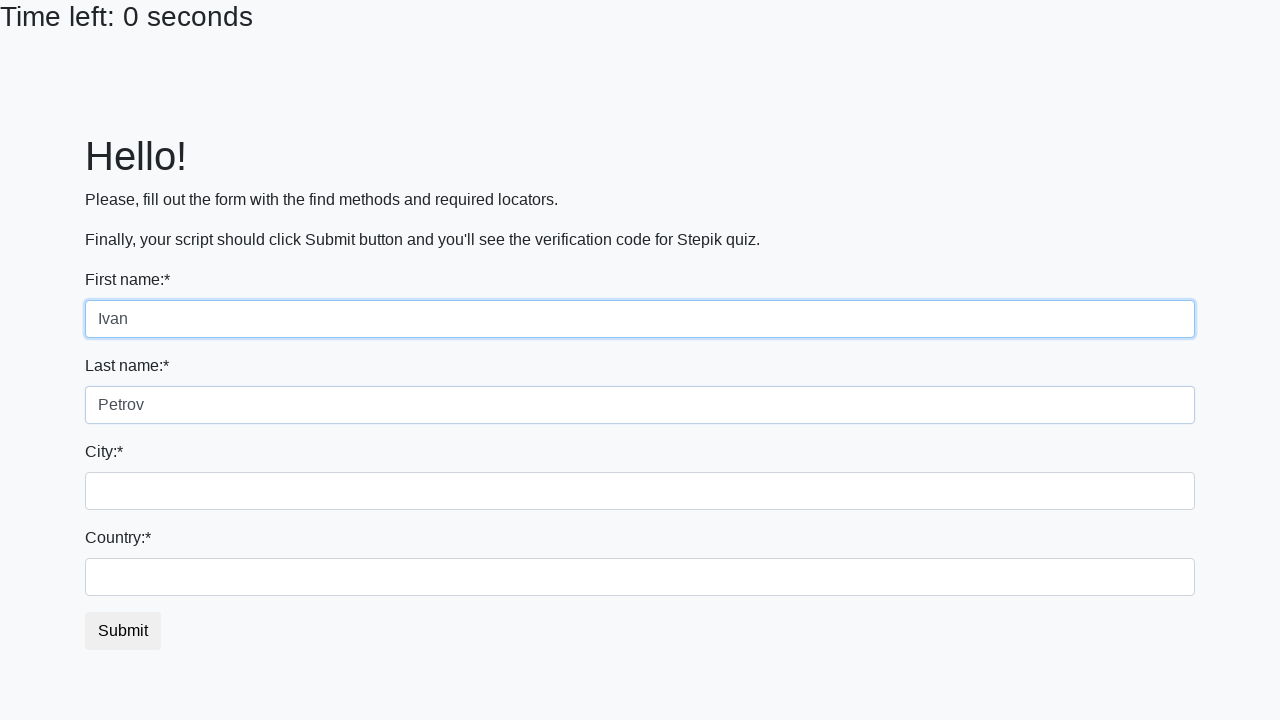

Filled city field with 'Smolensk' on input[name='firstname']
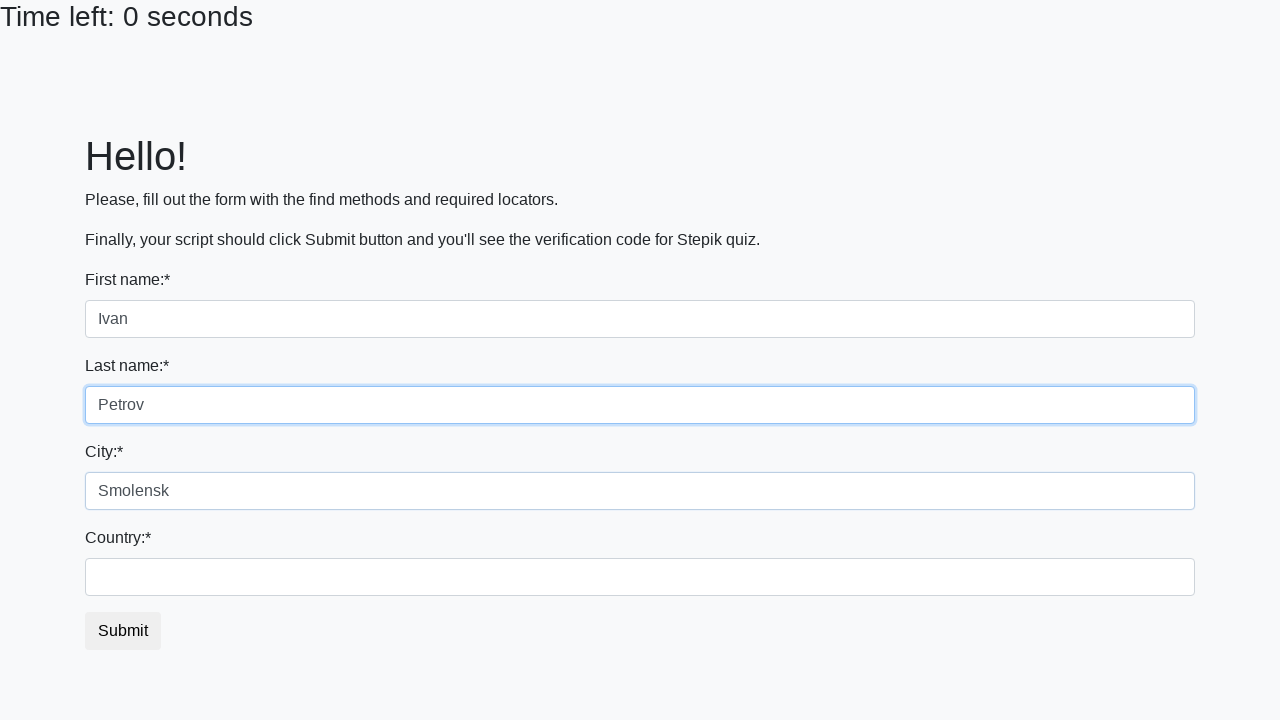

Filled country field with 'Russia' on #country
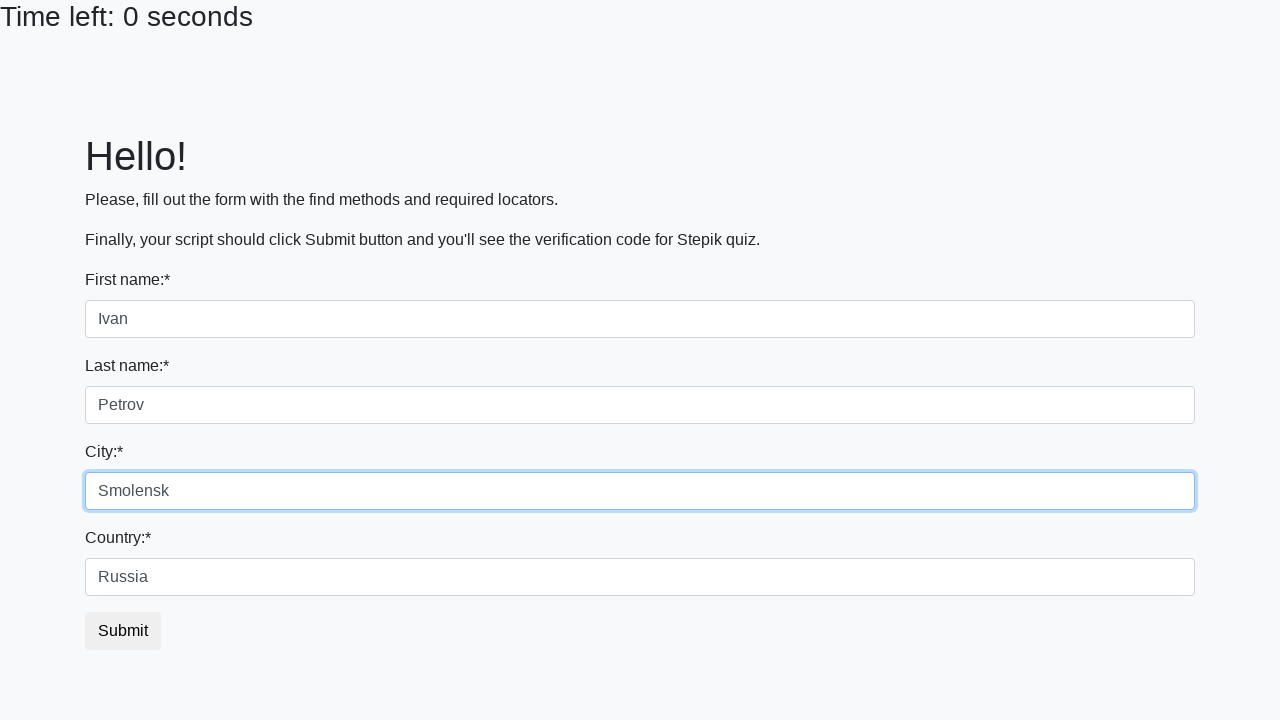

Clicked submit button at (123, 631) on button.btn
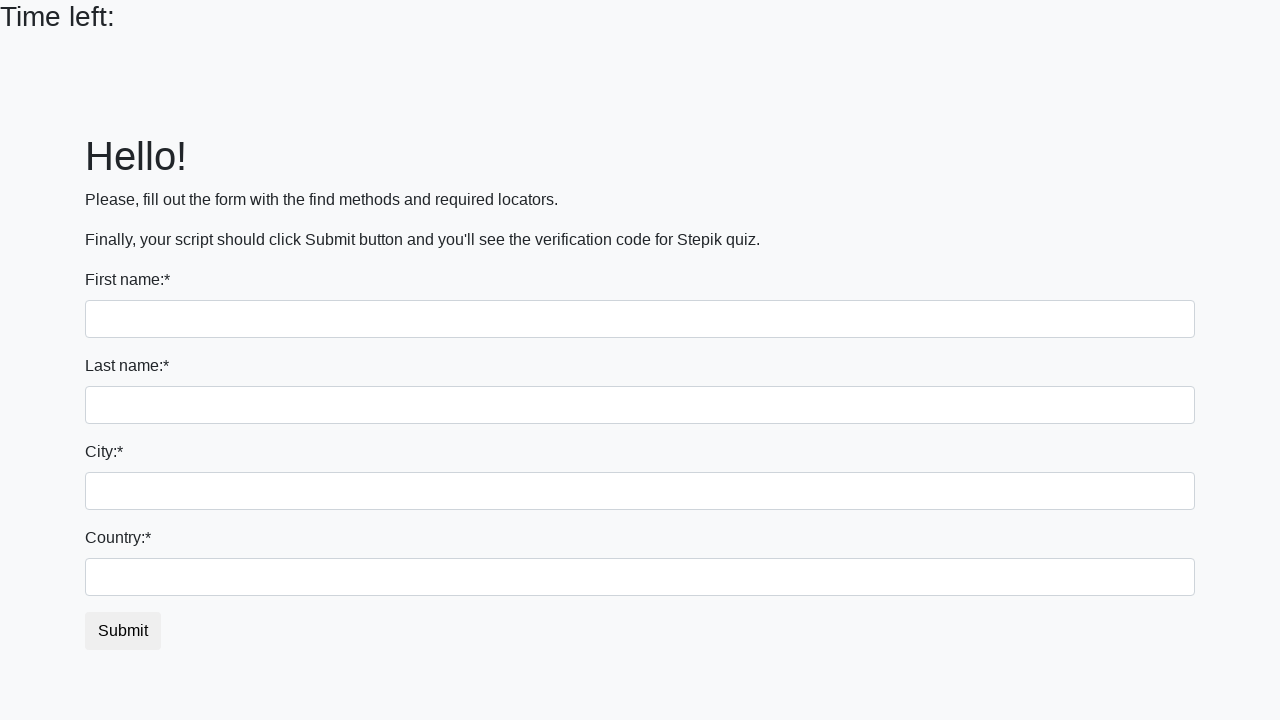

Waited for form submission response
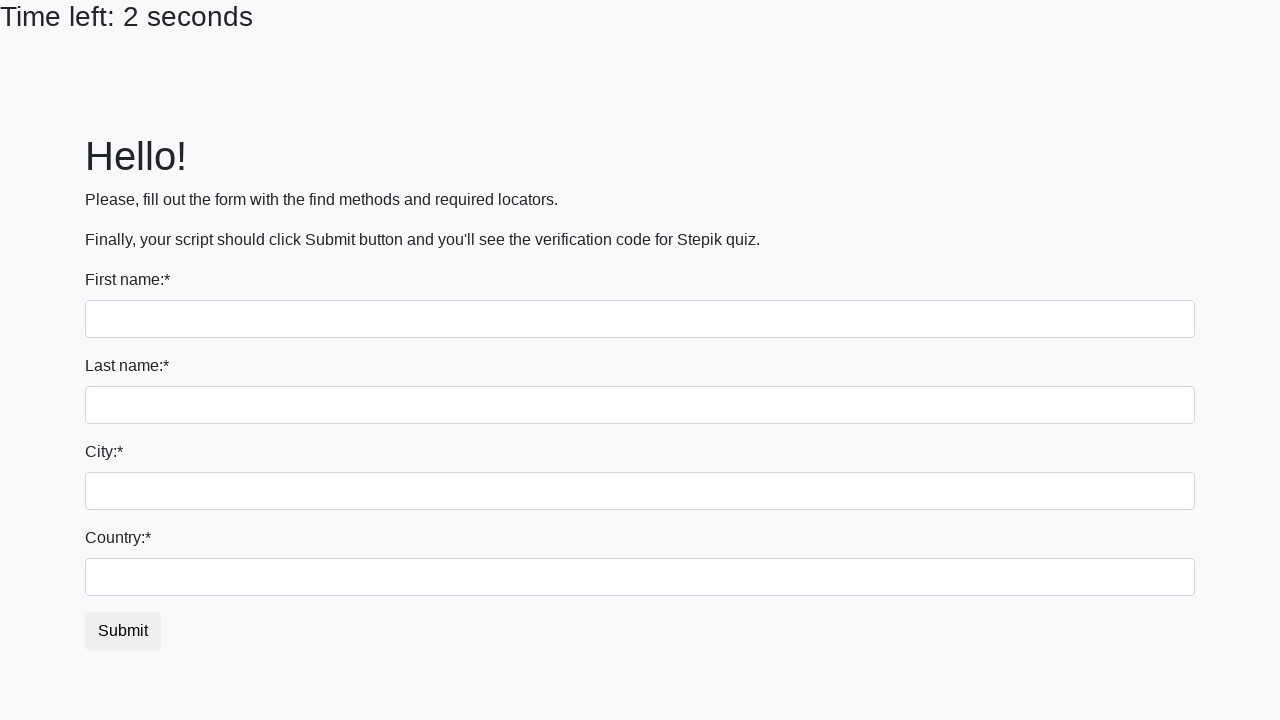

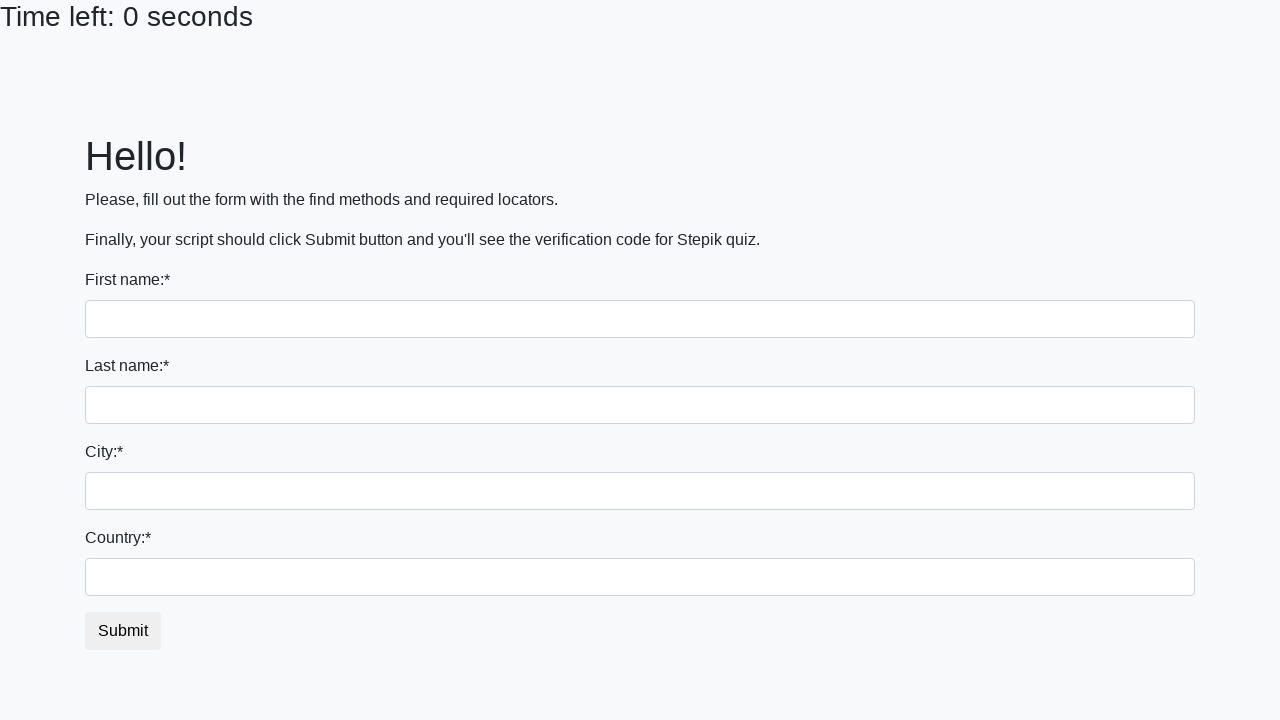